Tests the text-box form on demoqa.com by filling in the userName field with a test name.

Starting URL: https://demoqa.com/text-box

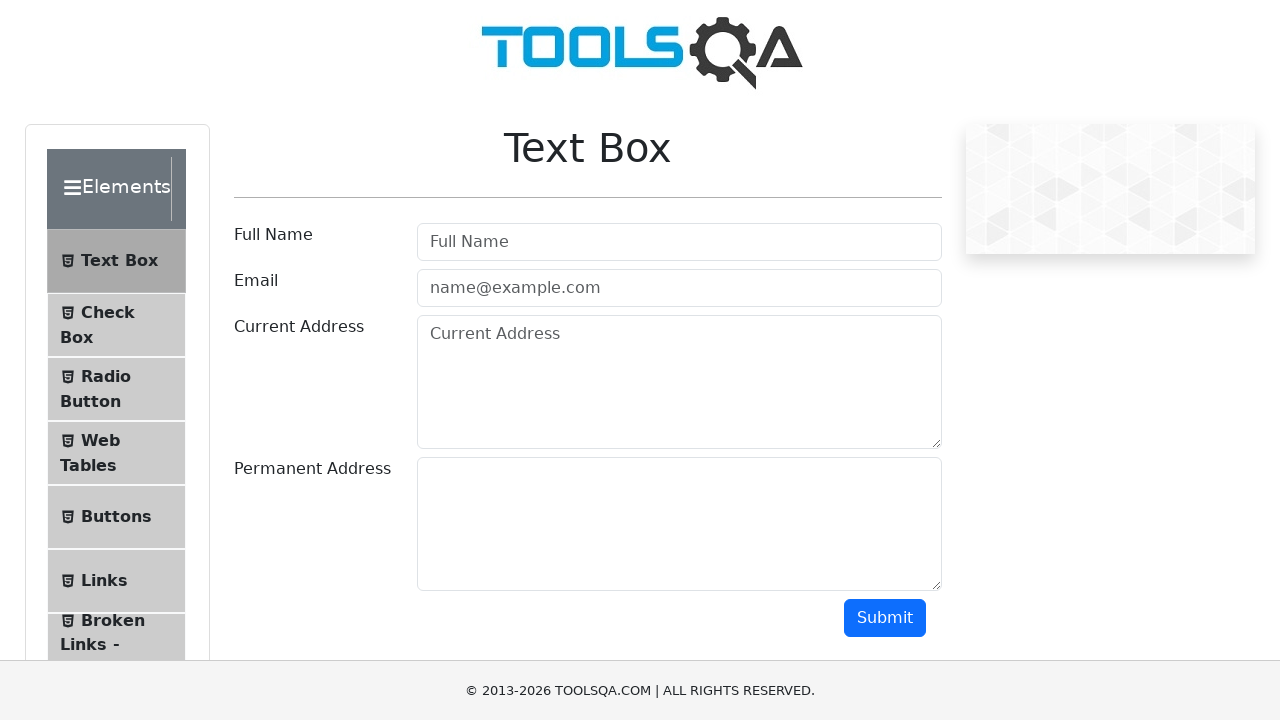

Filled userName field with 'Angel Hackerman' on //*[@id='userName']
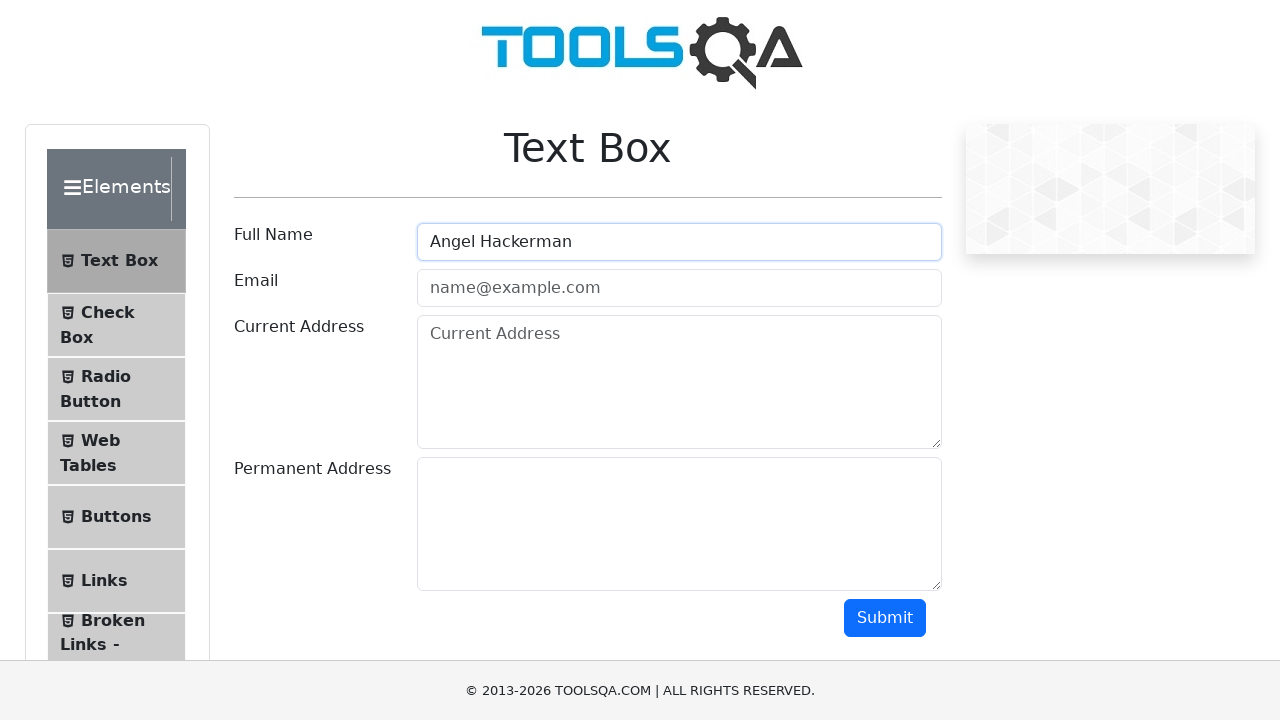

Form element #userName is visible and stable
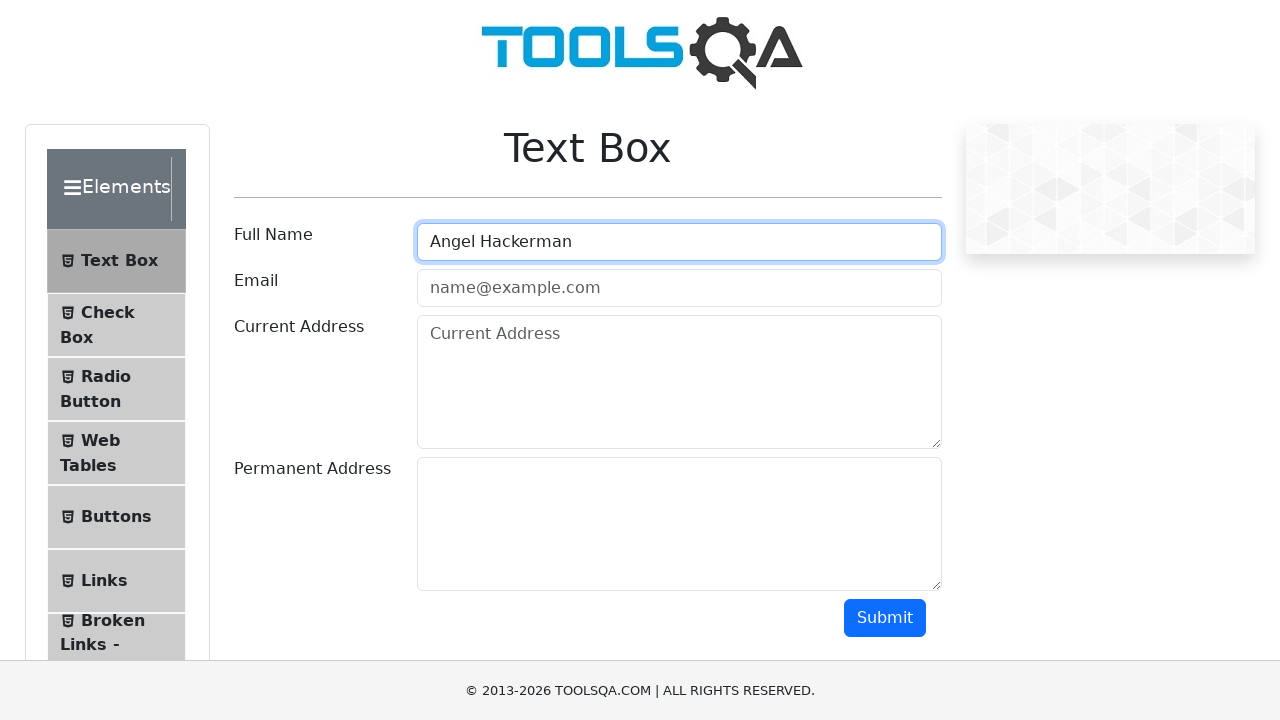

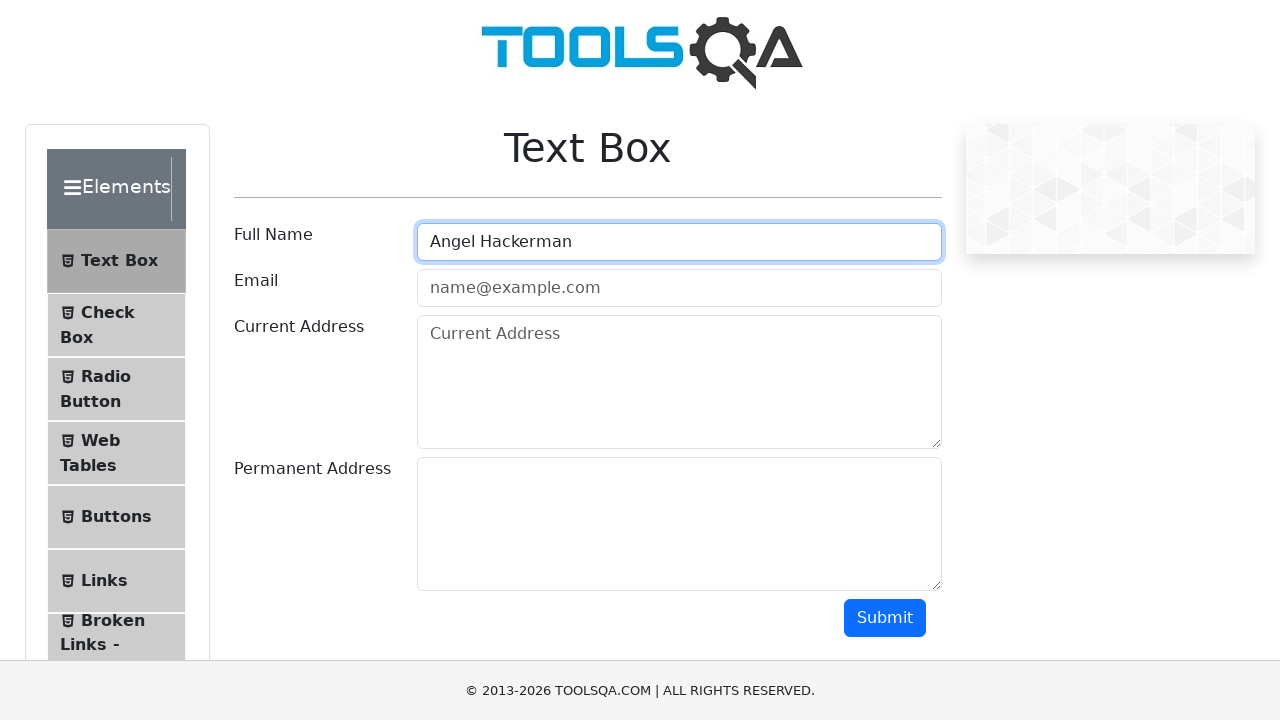